Tests the complete flight booking flow on BlazeDemo by selecting origin and destination cities, finding flights, selecting a flight, filling payment details, and completing the purchase.

Starting URL: https://blazedemo.com/

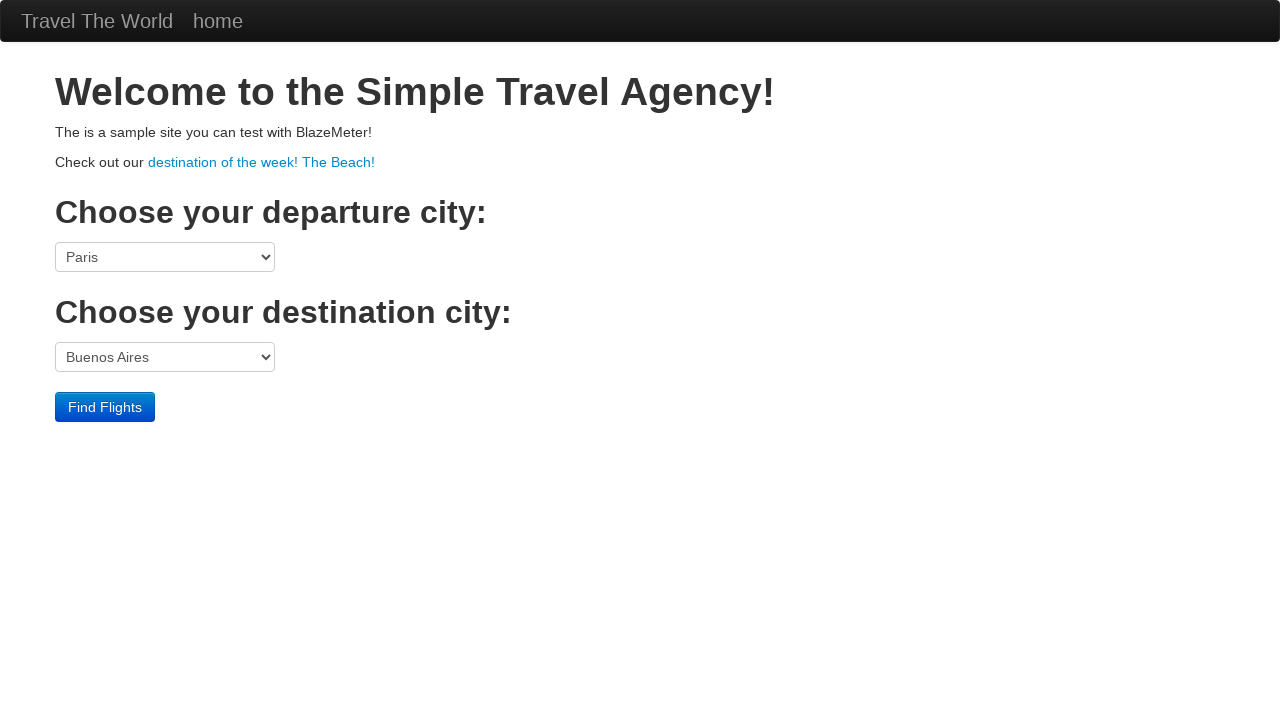

Selected São Paolo as origin city on select[name='fromPort']
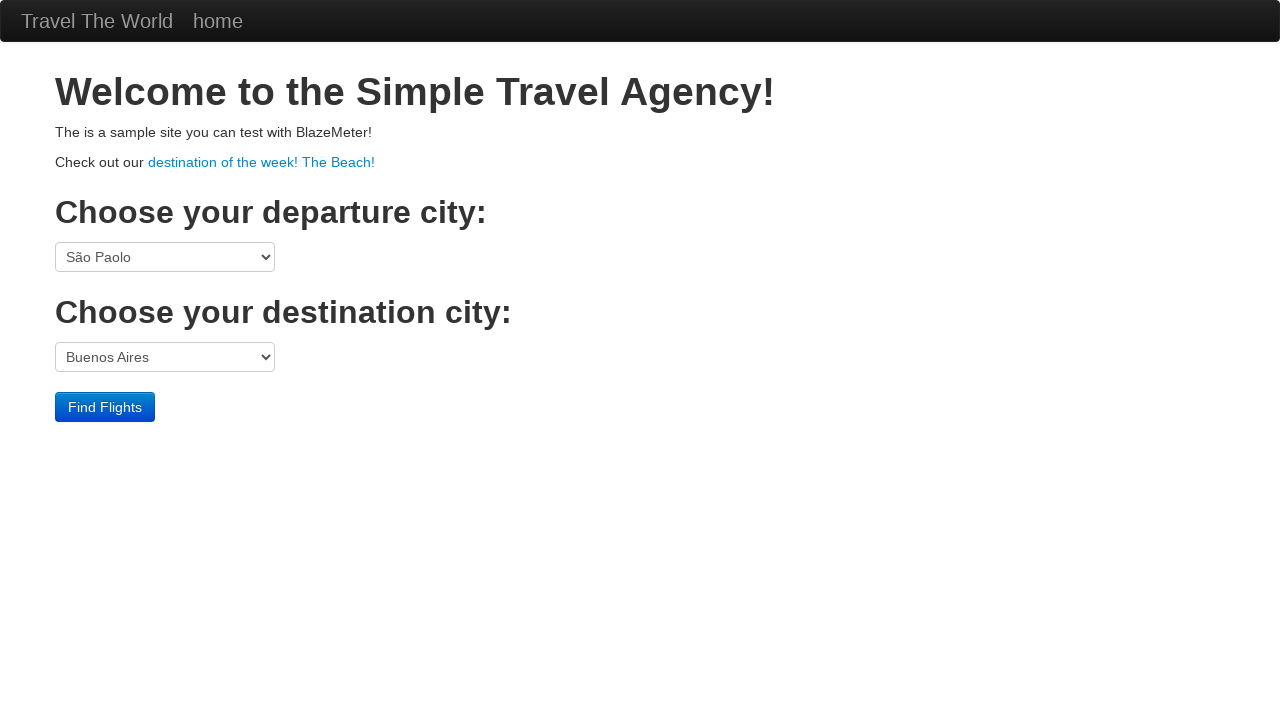

Selected Rome as destination city on select[name='toPort']
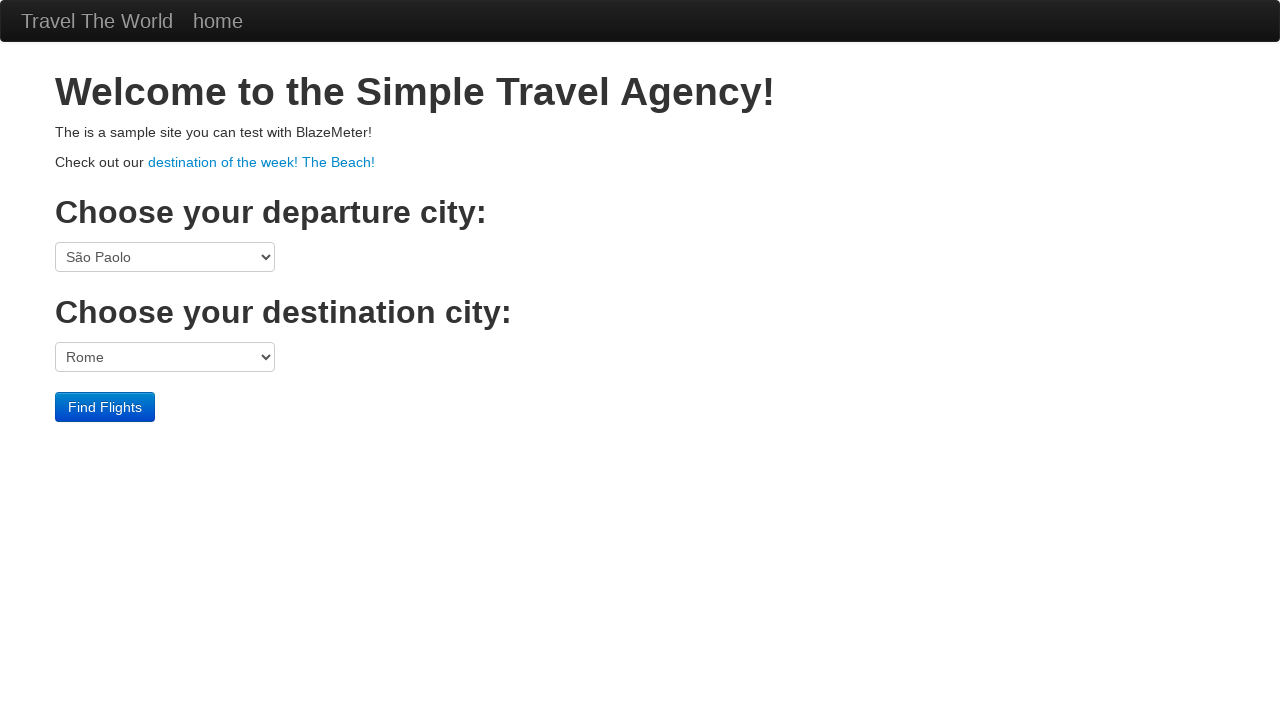

Clicked Find Flights button at (105, 407) on input.btn.btn-primary
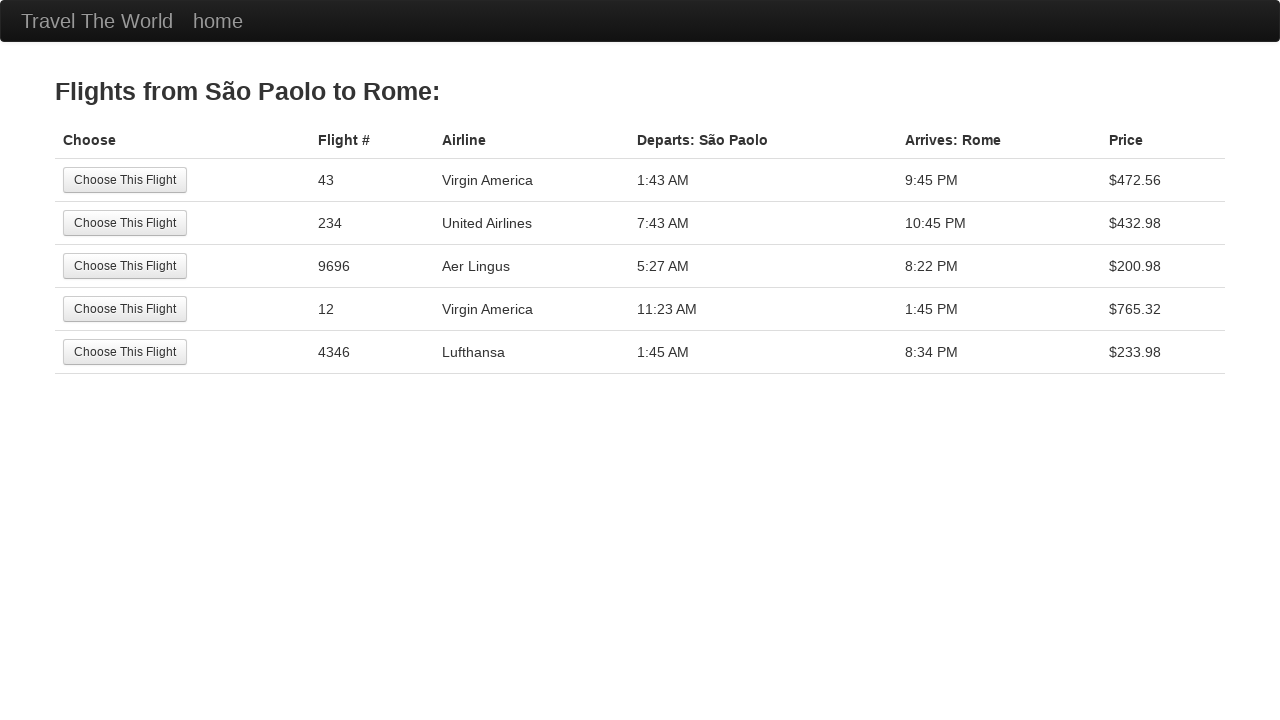

Flights page loaded successfully
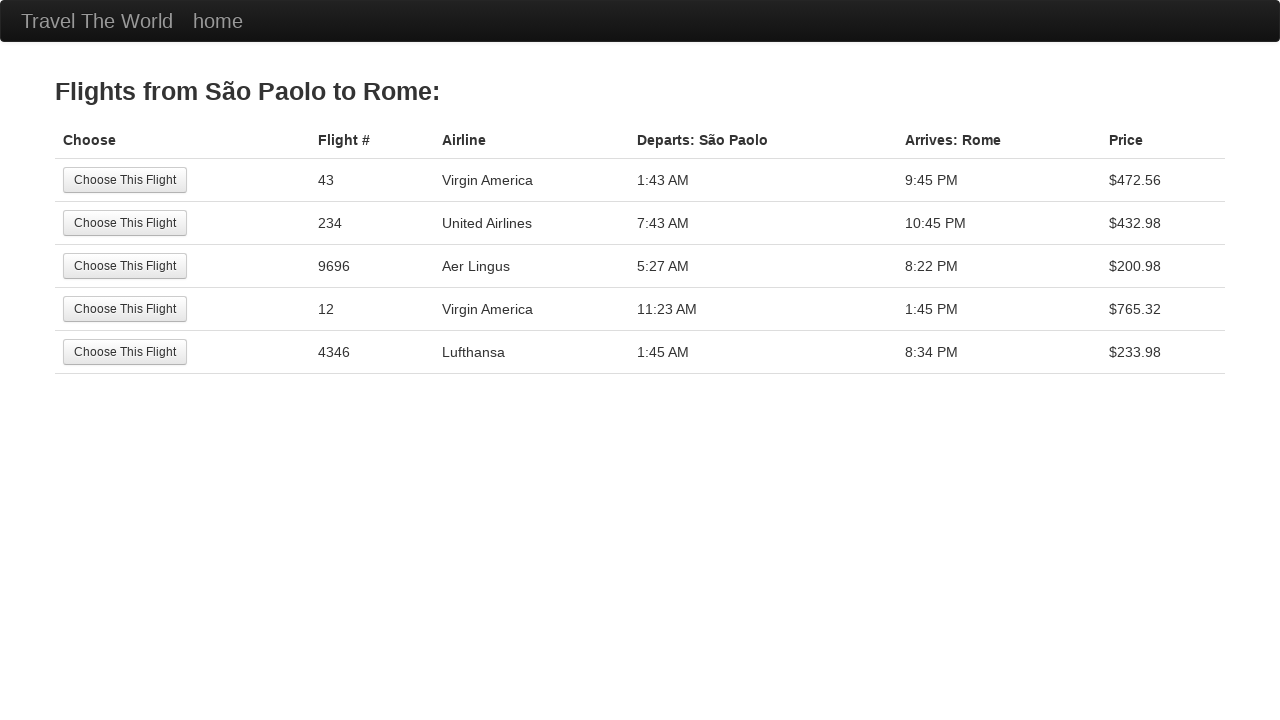

Selected the first available flight at (125, 180) on input.btn.btn-small
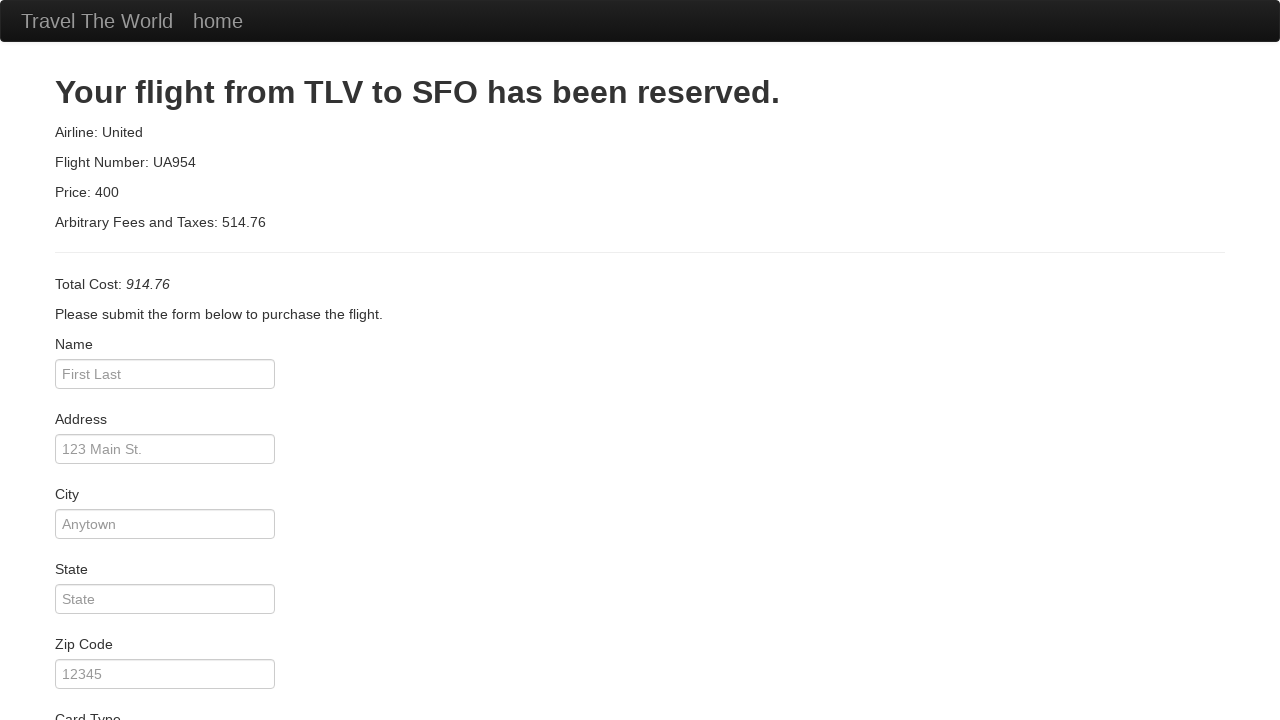

Filled payment name field with 'James Bond' on #inputName
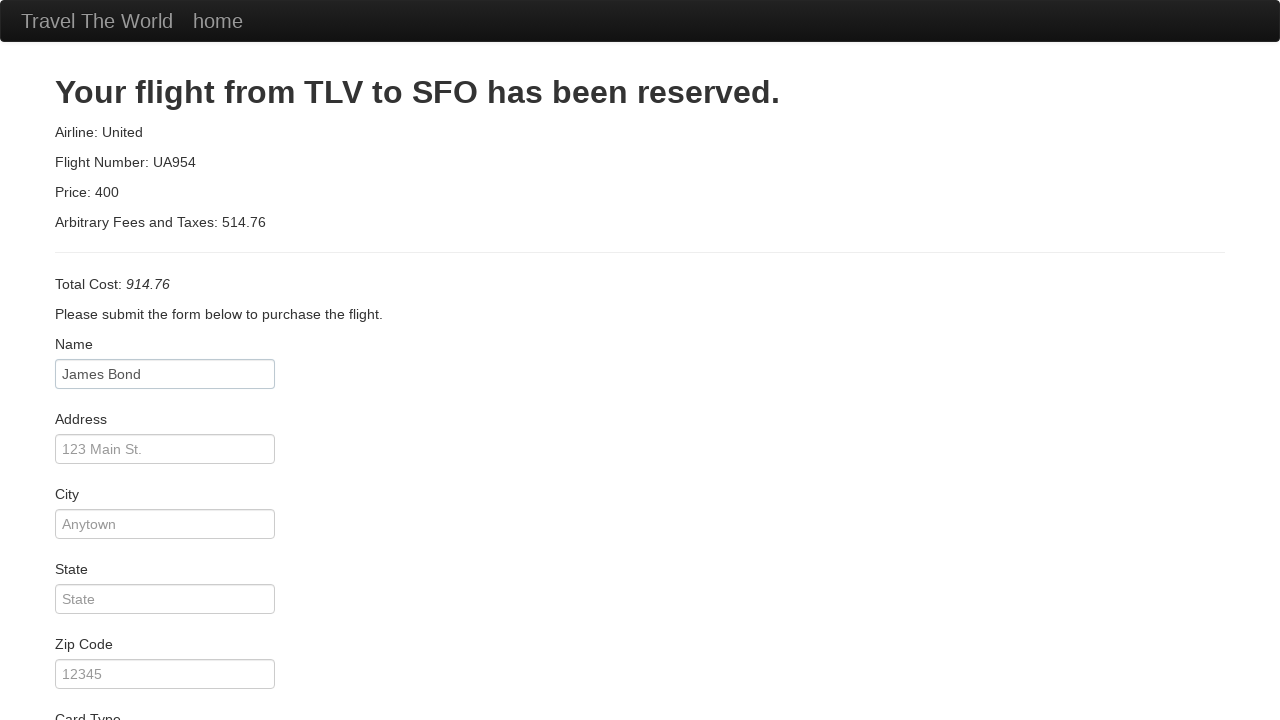

Clicked Purchase Flight button to complete booking at (118, 685) on input.btn.btn-primary
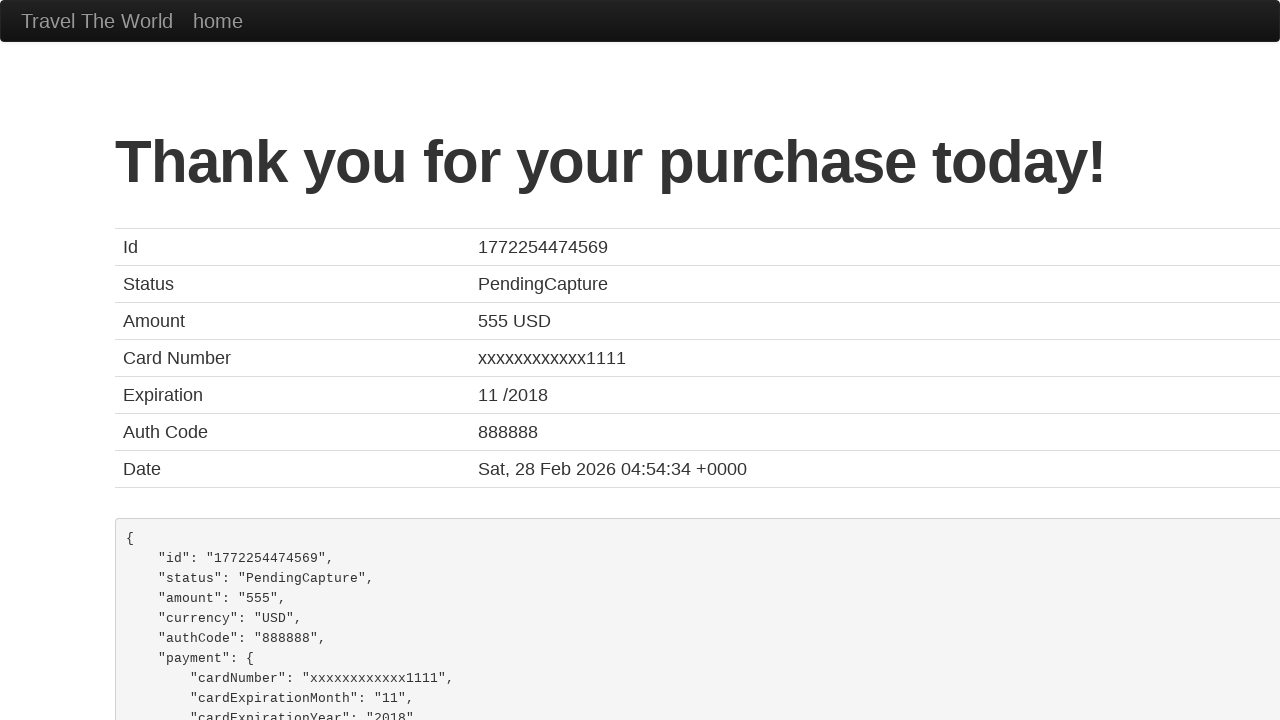

Booking confirmation page loaded
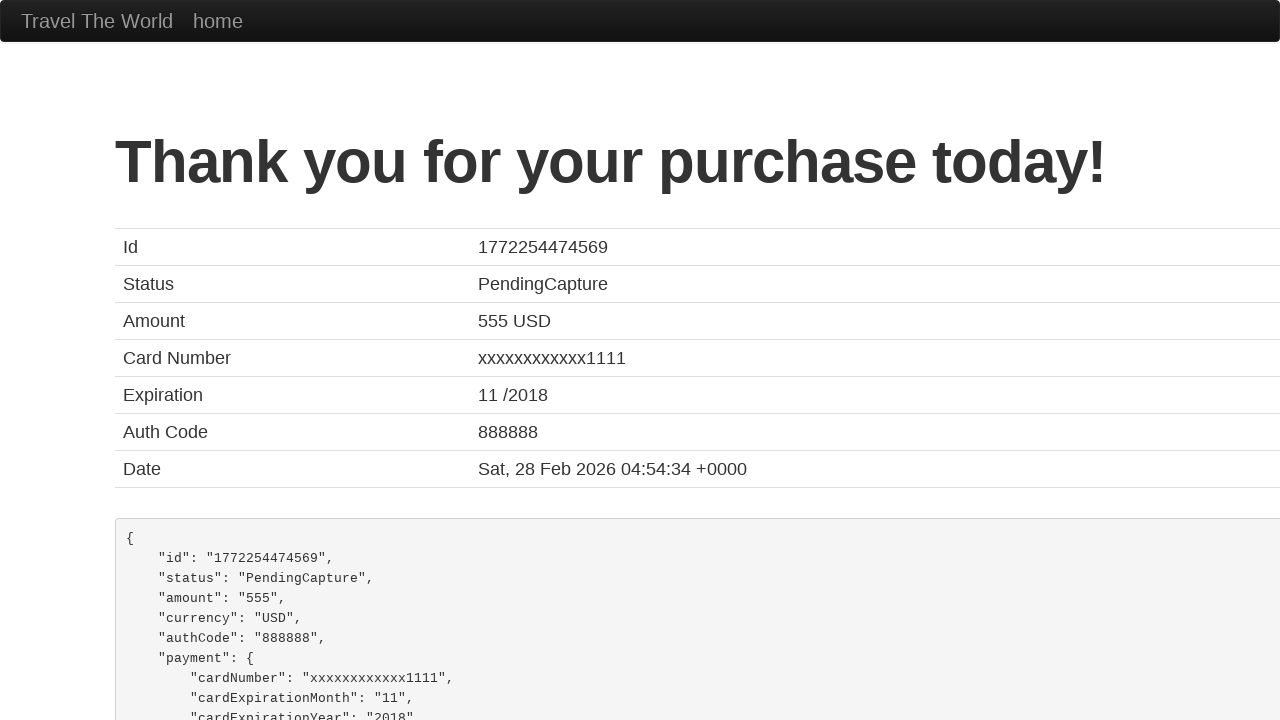

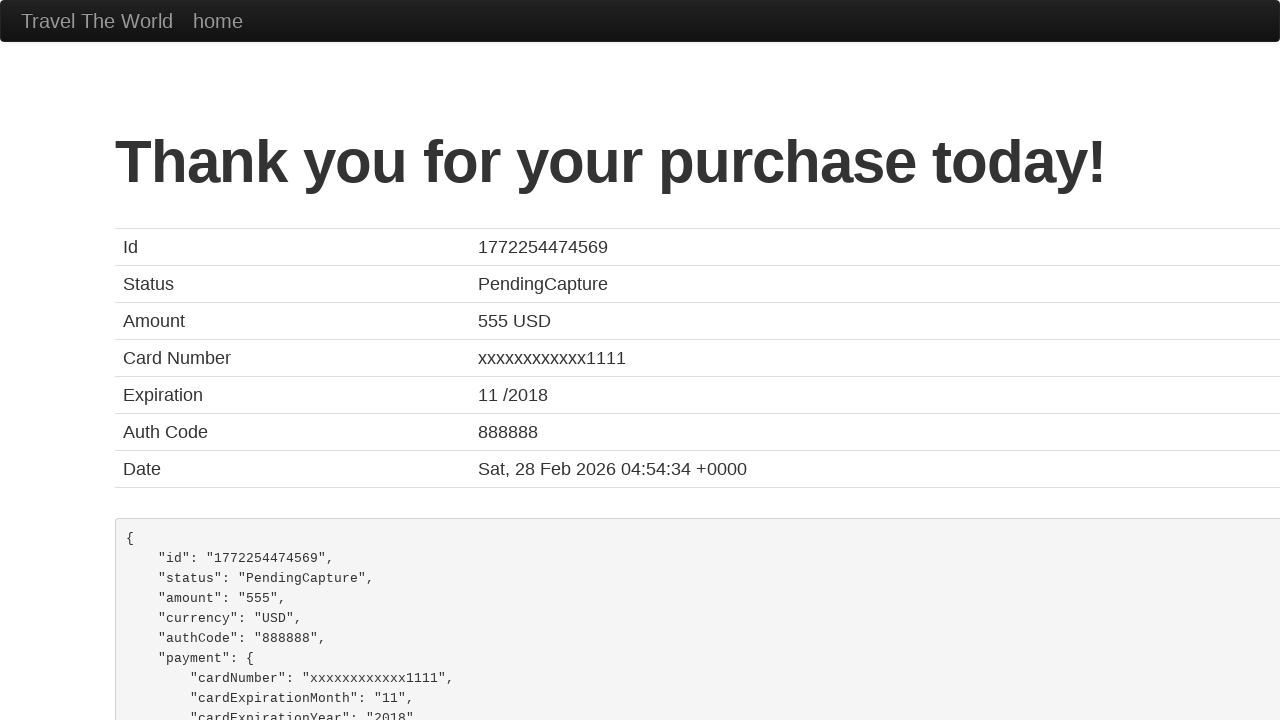